Tests jQuery UI datepicker by clicking on the date input field and selecting today's date from the calendar

Starting URL: https://jqueryui.com/datepicker/

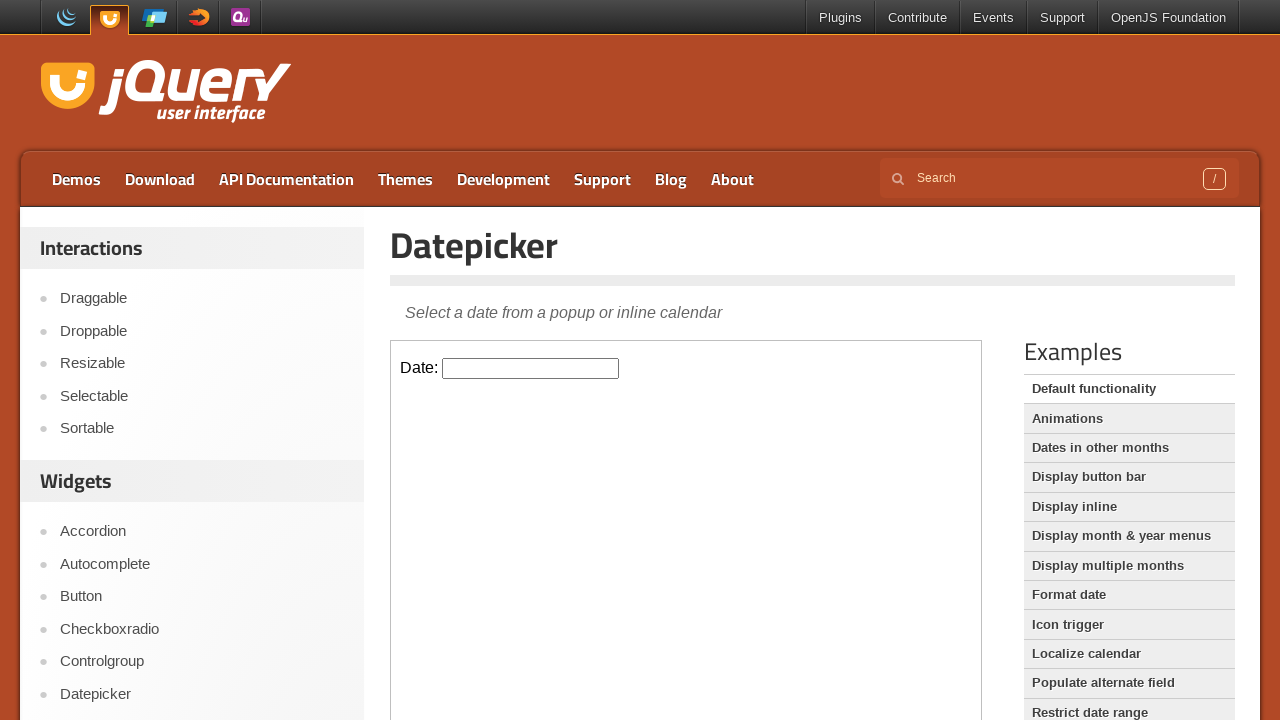

Located demo iframe
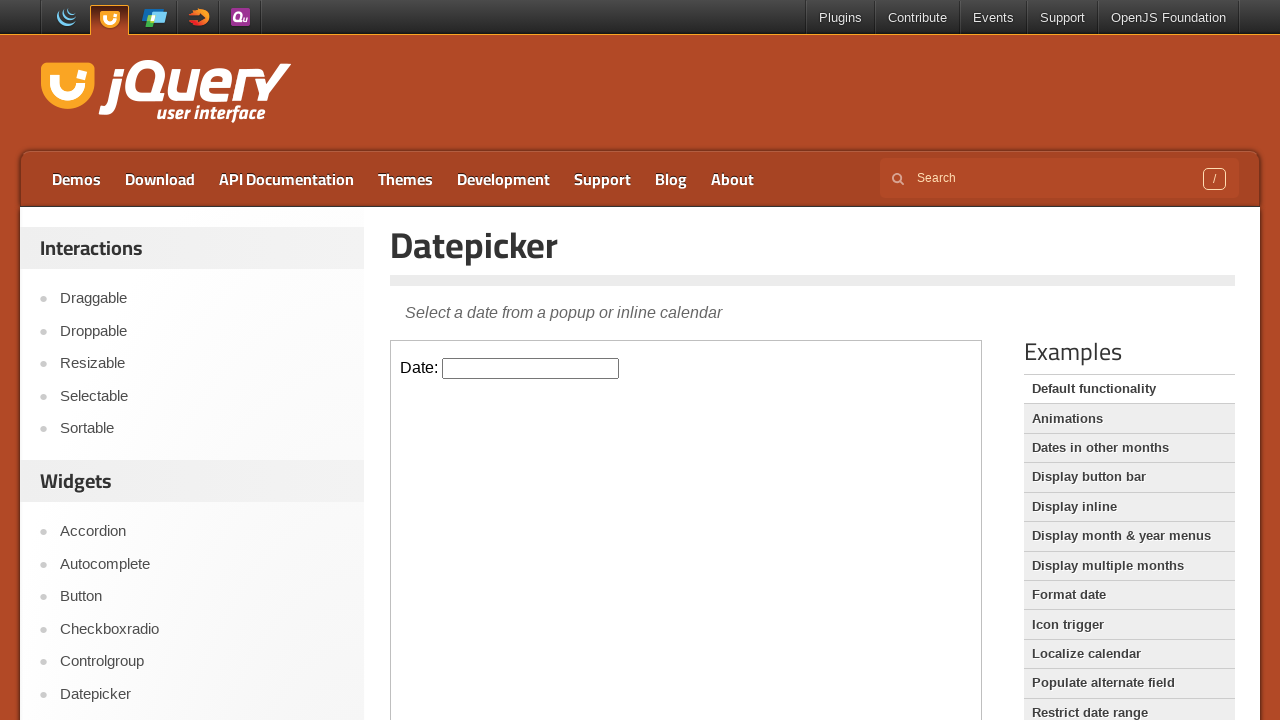

Clicked on datepicker input field to open calendar at (531, 368) on iframe.demo-frame >> internal:control=enter-frame >> #datepicker
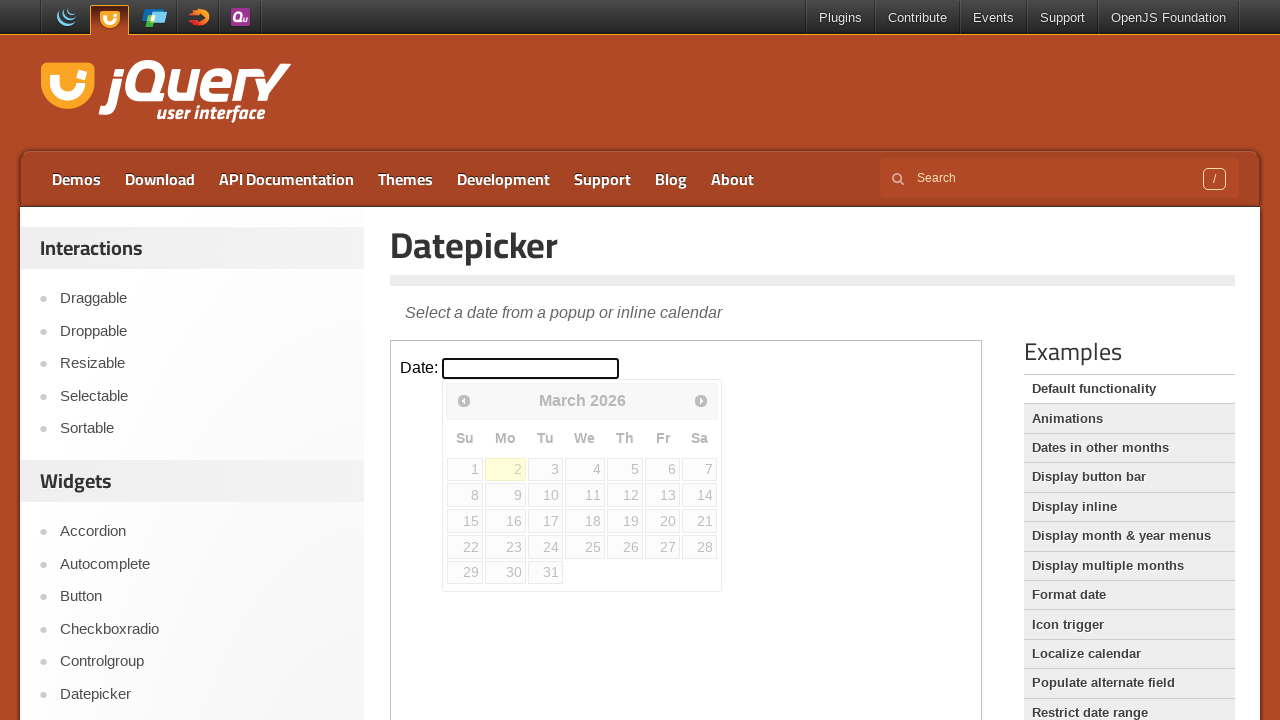

Selected today's date from the calendar at (506, 469) on iframe.demo-frame >> internal:control=enter-frame >> td.ui-datepicker-today a
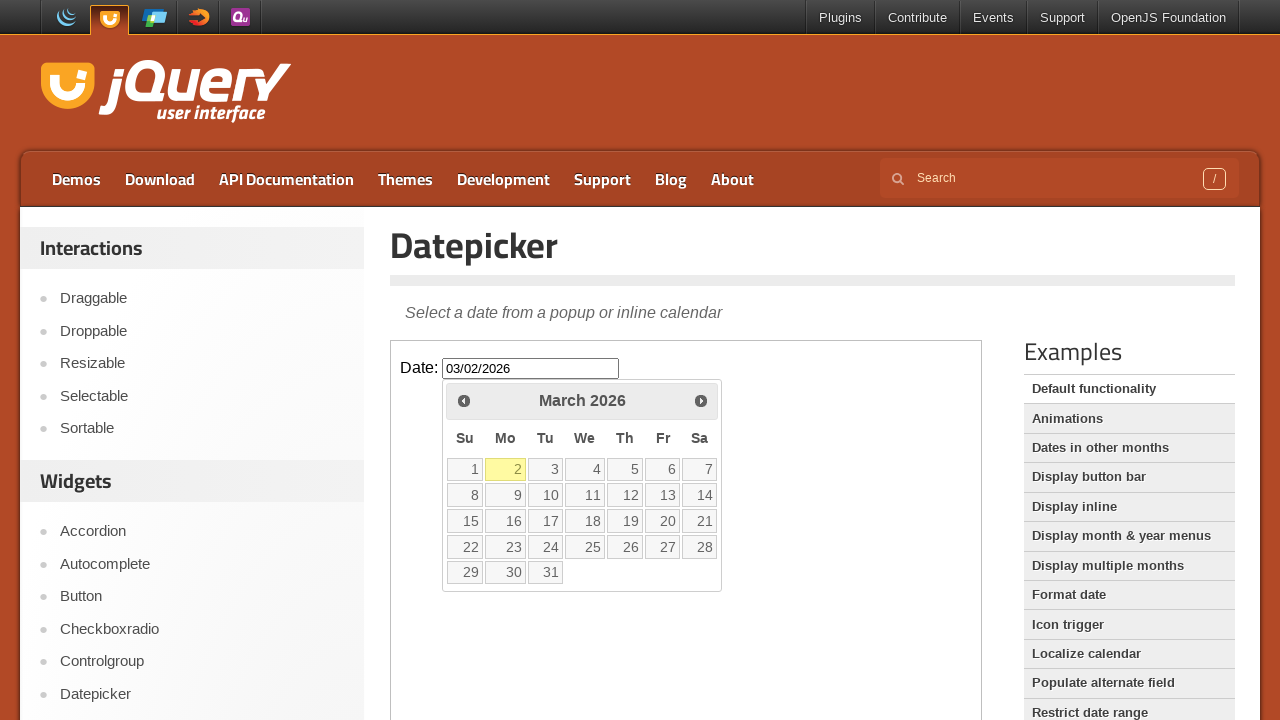

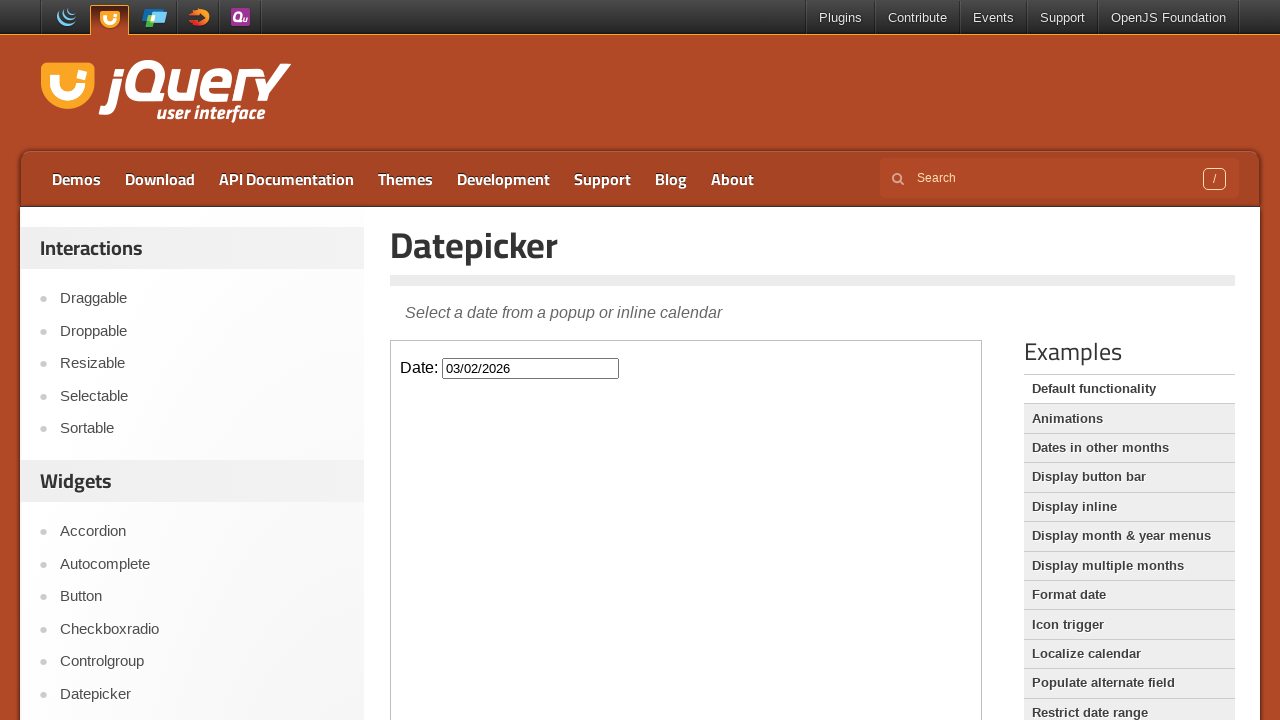